Tests JavaScript alert handling by interacting with confirm and prompt dialogs, accepting them and verifying the result text

Starting URL: https://the-internet.herokuapp.com/javascript_alerts

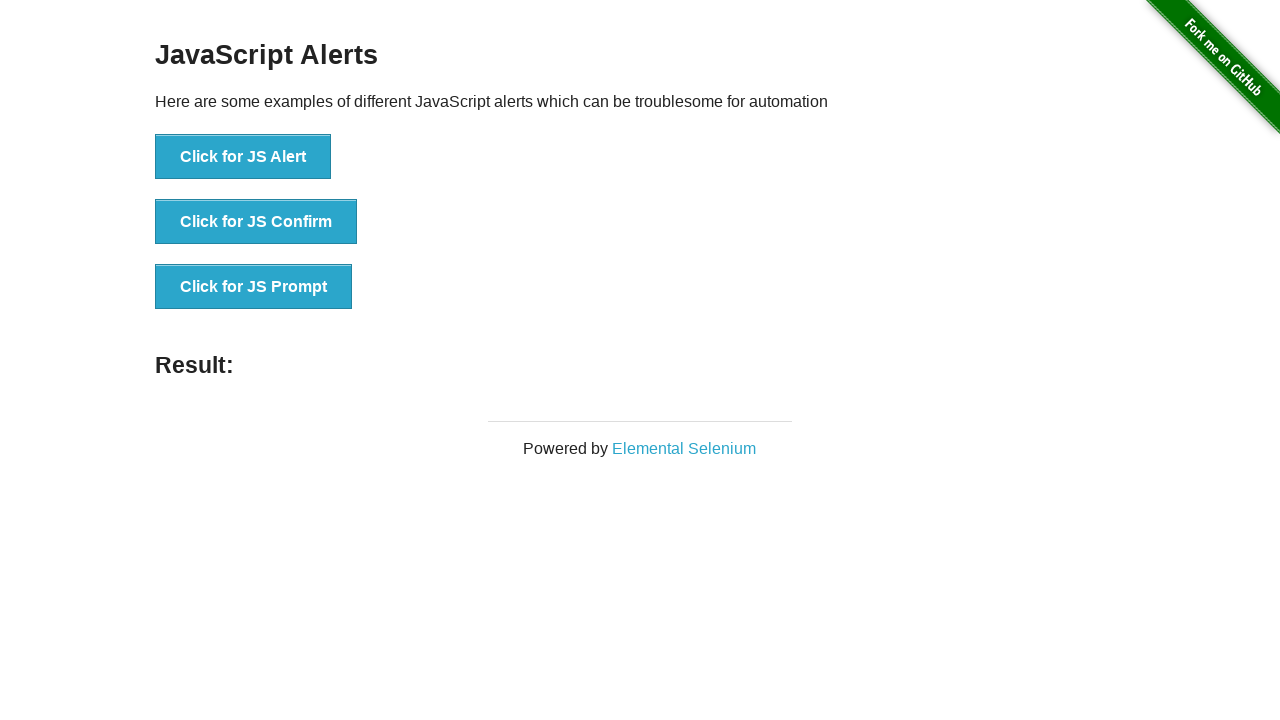

Clicked button to trigger JS Confirm dialog at (256, 222) on xpath=//button[text()='Click for JS Confirm']
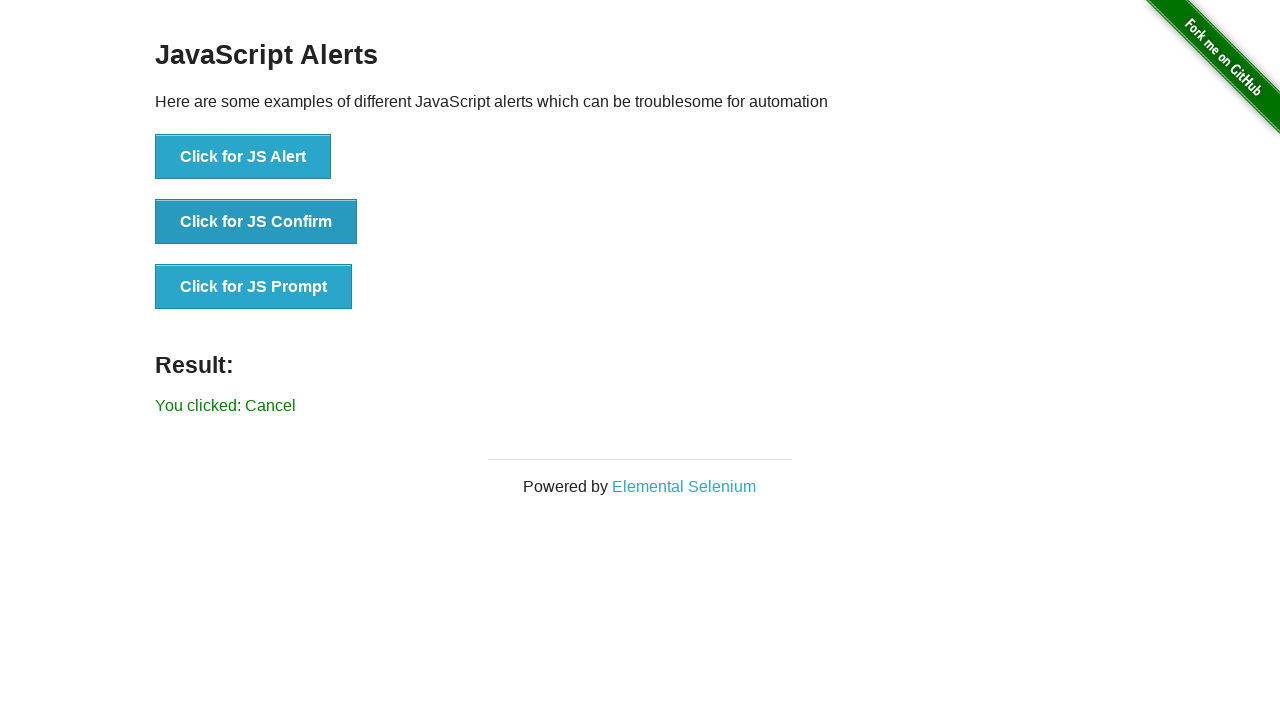

Set up dialog handler to accept confirm dialog
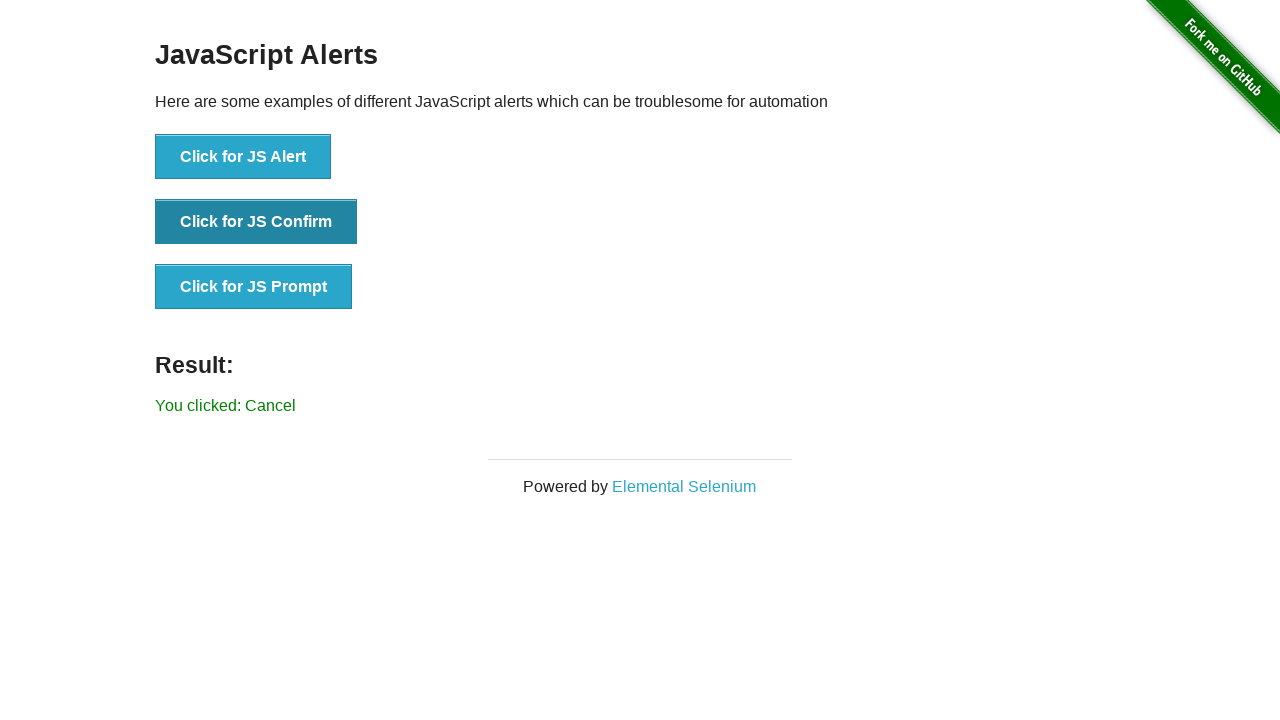

Verified result text is displayed after accepting confirm dialog
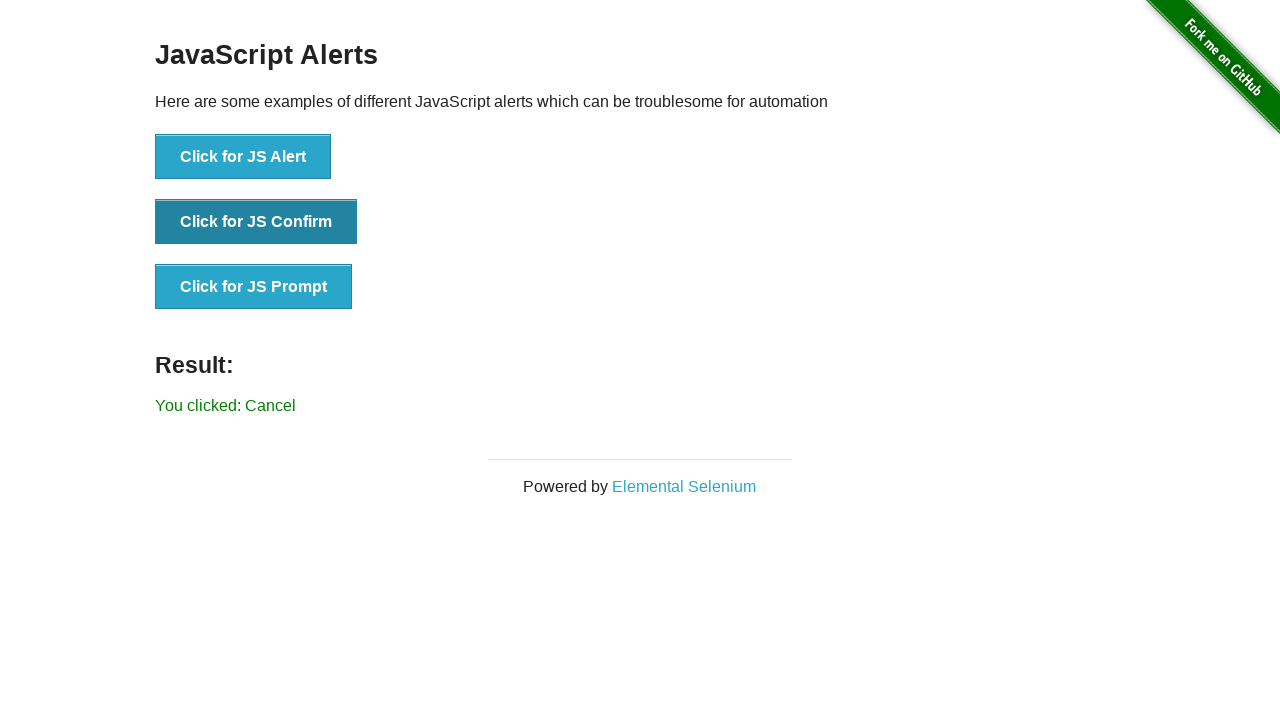

Clicked button to trigger JS Prompt dialog at (254, 287) on xpath=//button[text()='Click for JS Prompt']
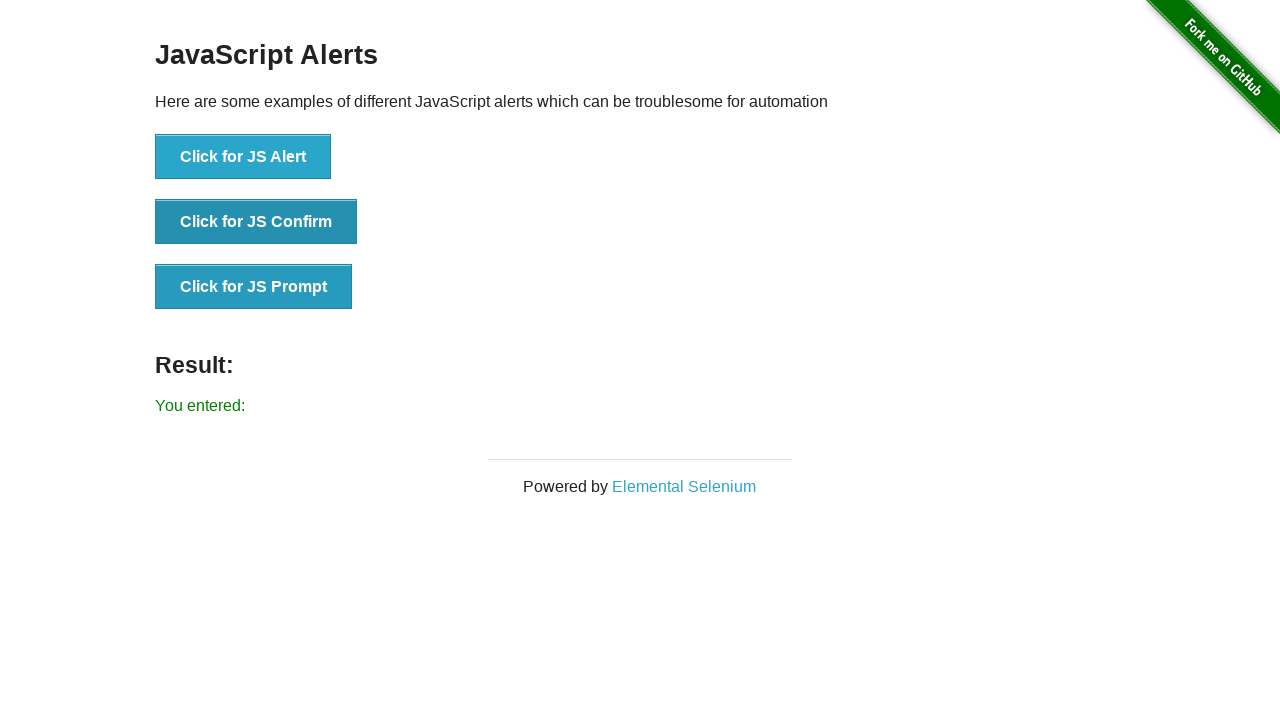

Set up dialog handler to accept prompt dialog with text 'automation'
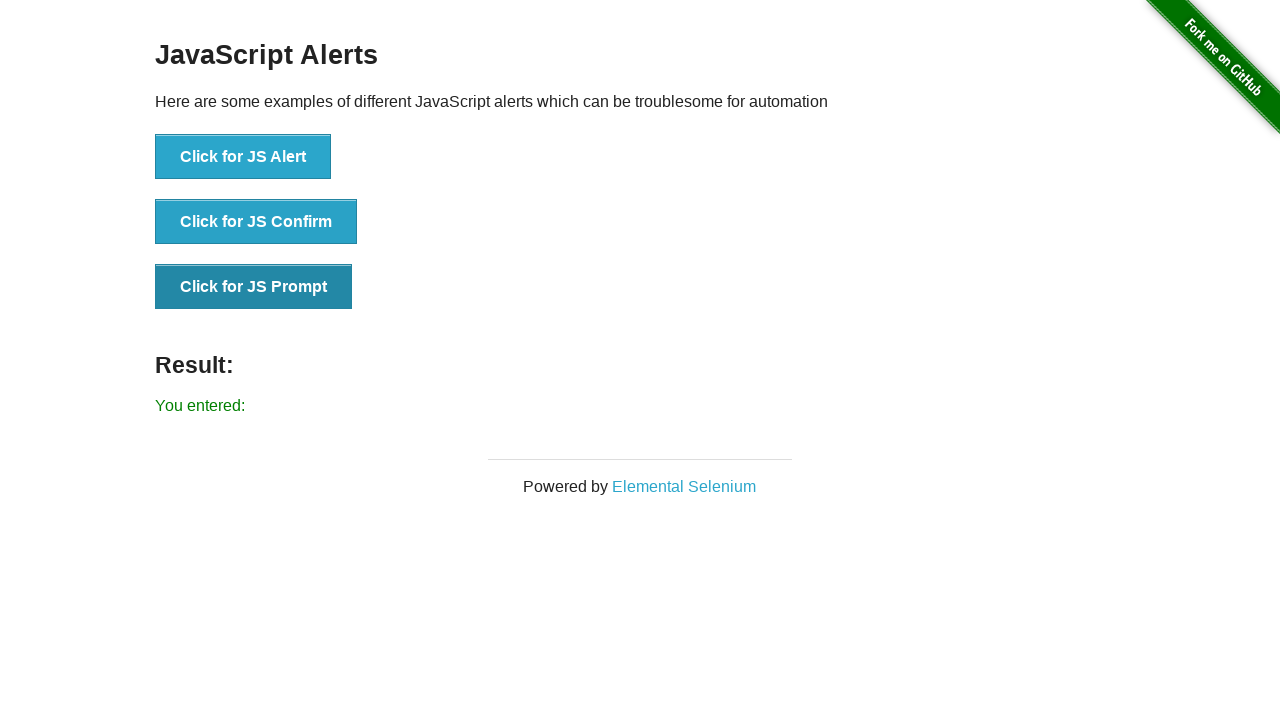

Verified result text is displayed after accepting prompt dialog
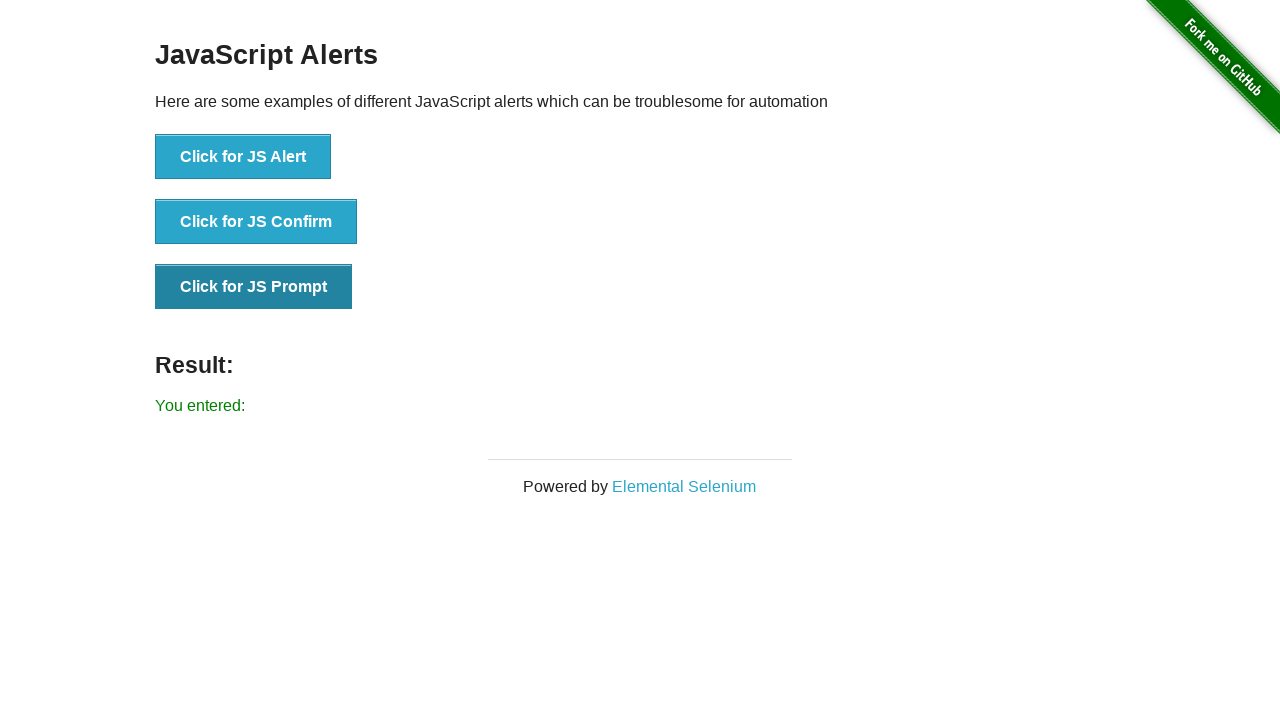

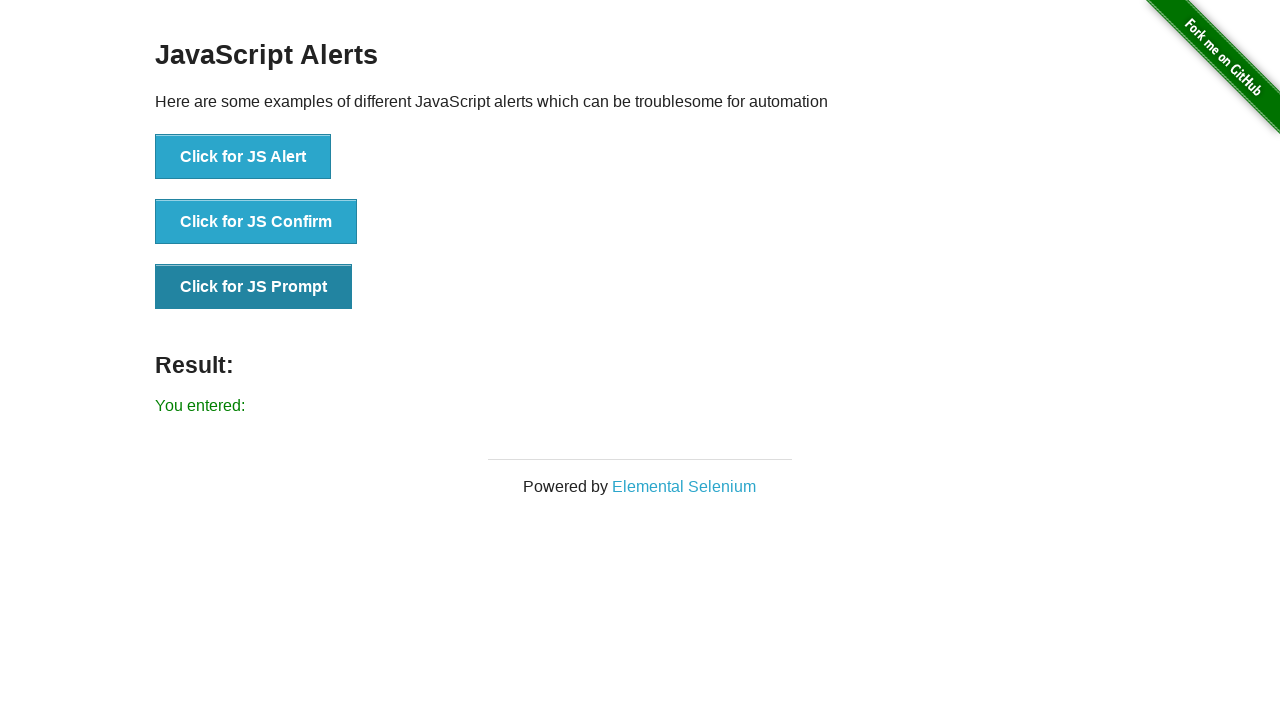